Tests checkbox selection and passenger count functionality on a travel booking form, verifying checkbox states and incrementing adult passenger count

Starting URL: https://rahulshettyacademy.com/dropdownsPractise/

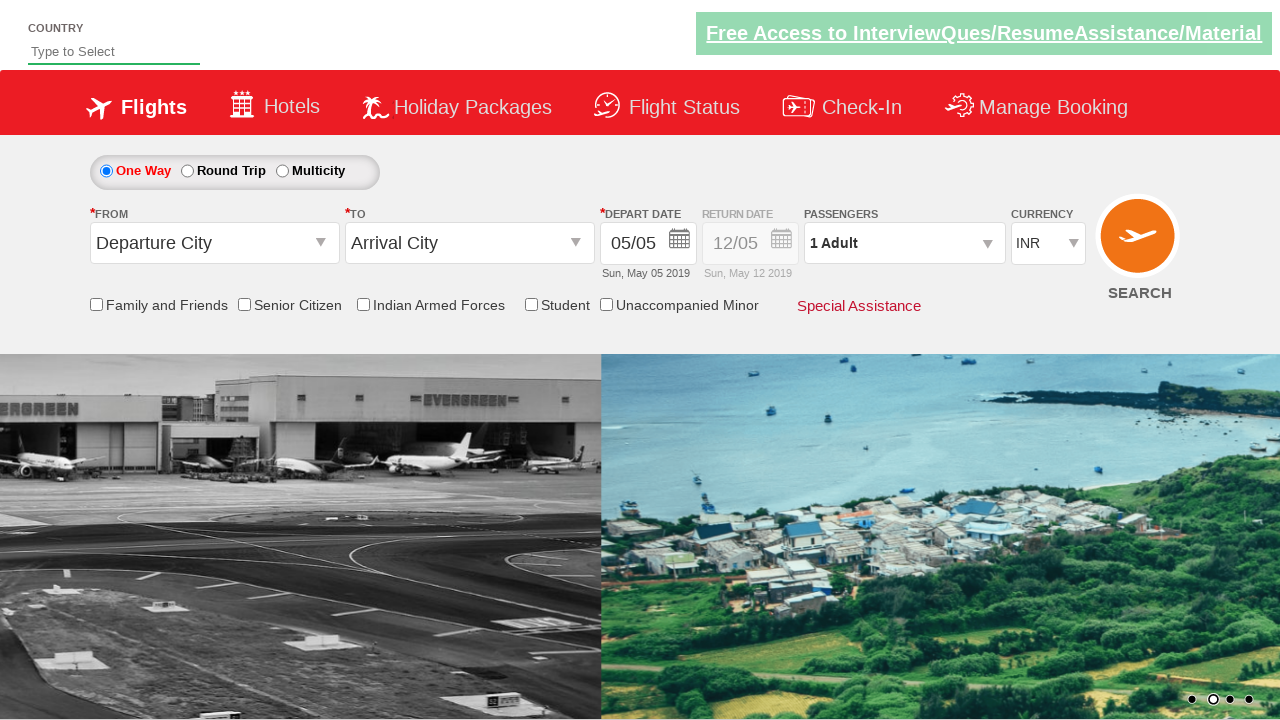

Verified Senior Citizen checkbox is not selected initially
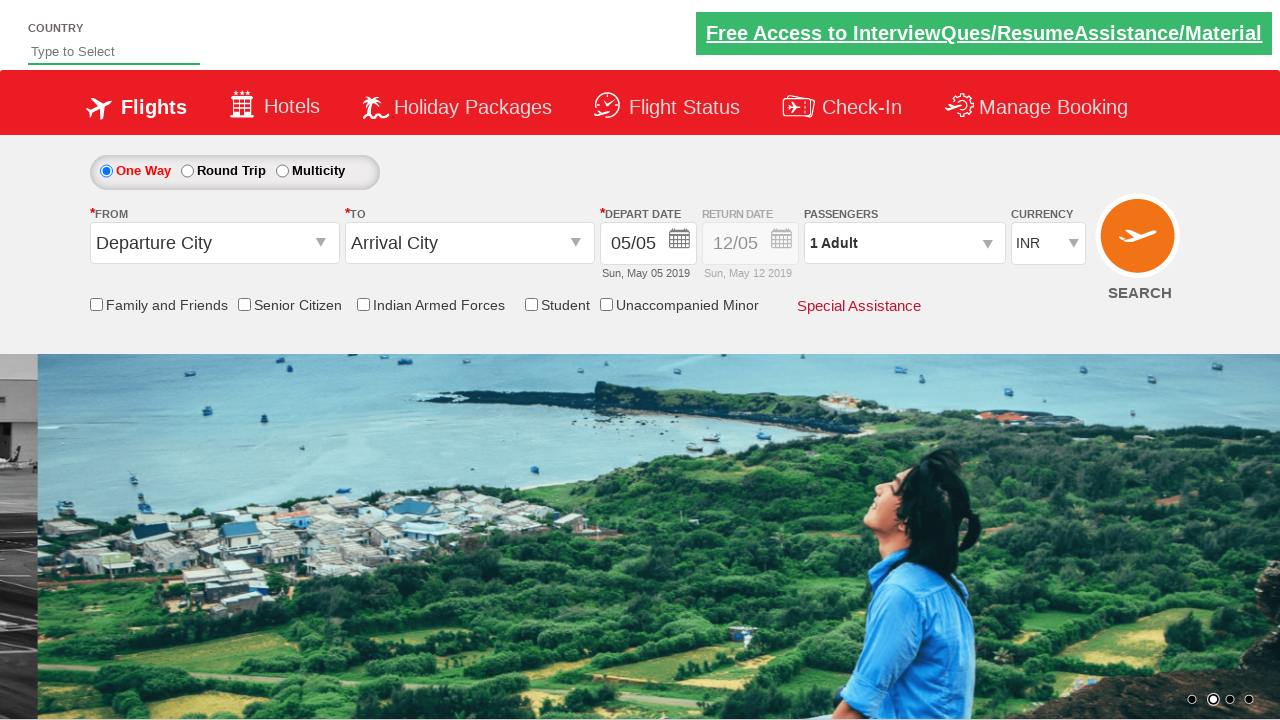

Clicked Senior Citizen checkbox at (244, 304) on input[id*='SeniorCitizenDiscount']
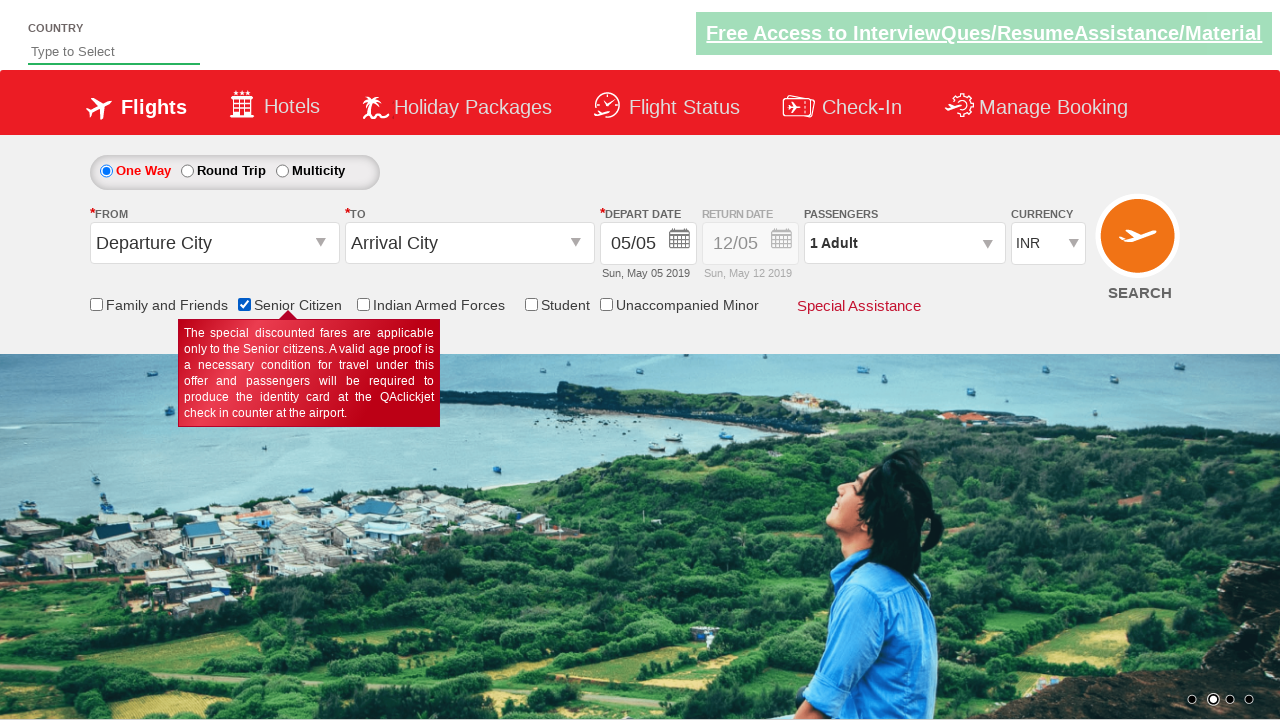

Verified Senior Citizen checkbox is now selected
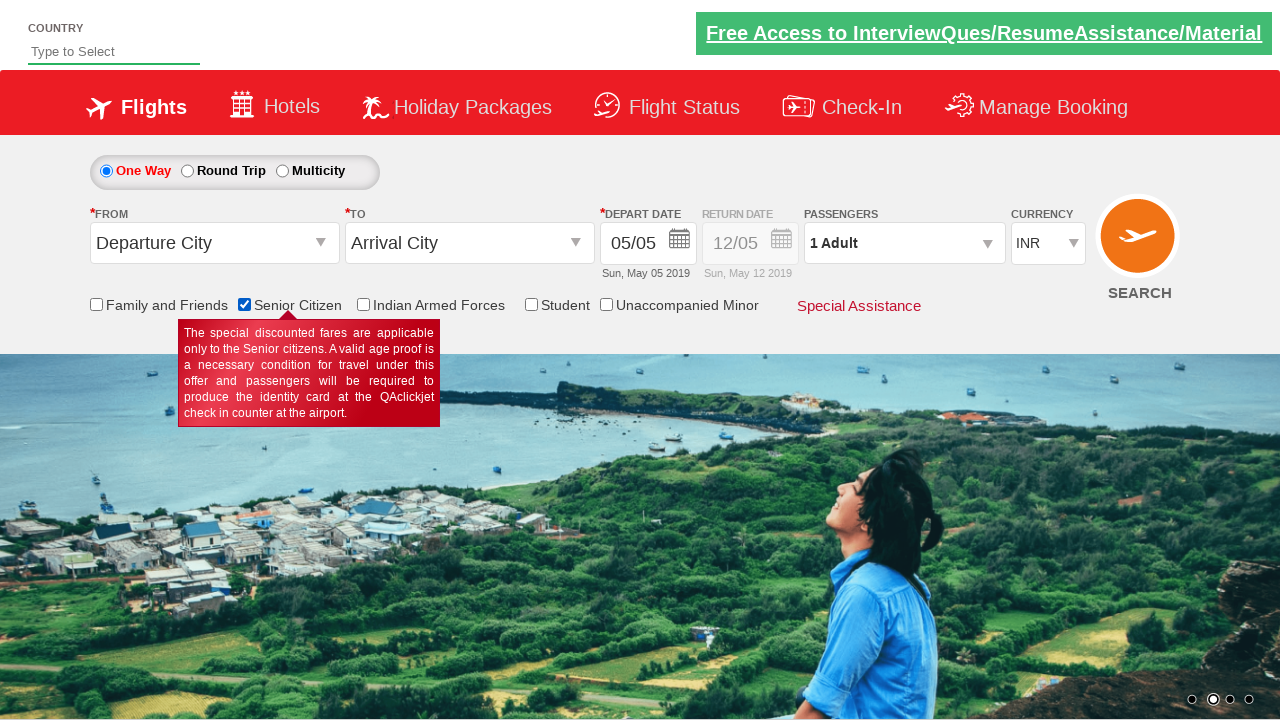

Counted total checkboxes on page: 6
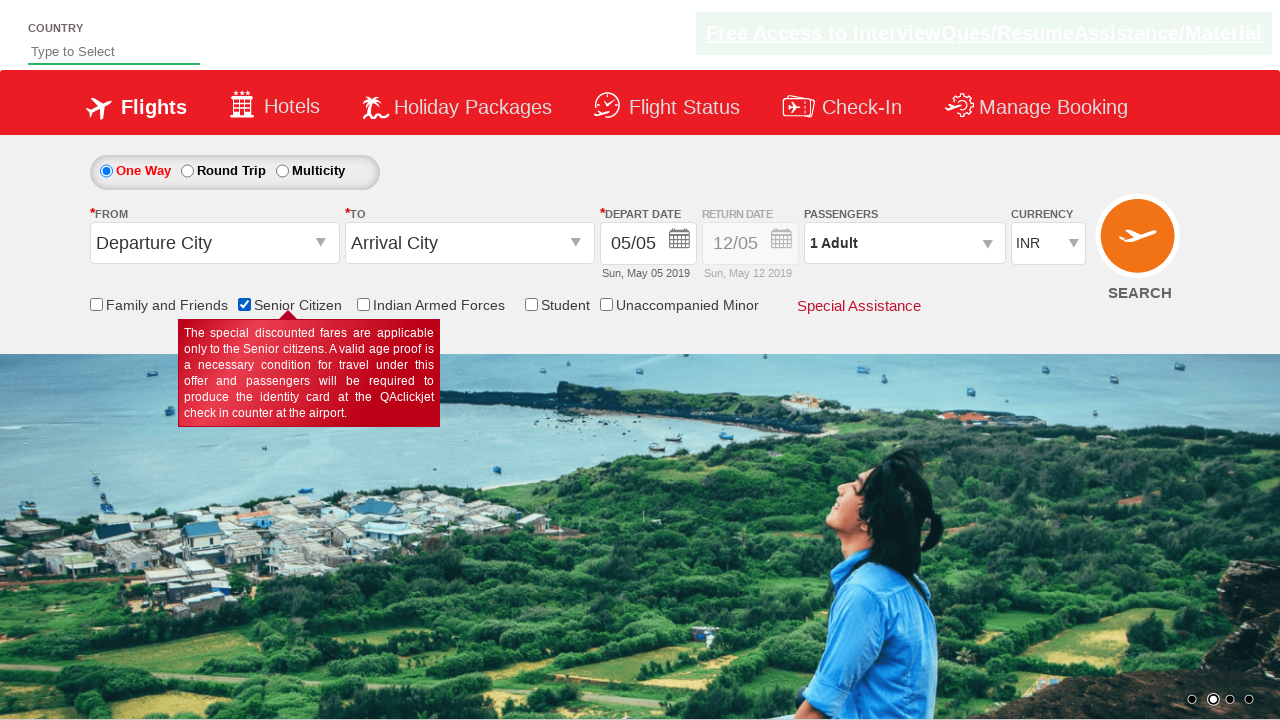

Clicked passenger info div to open dropdown at (904, 243) on #divpaxinfo
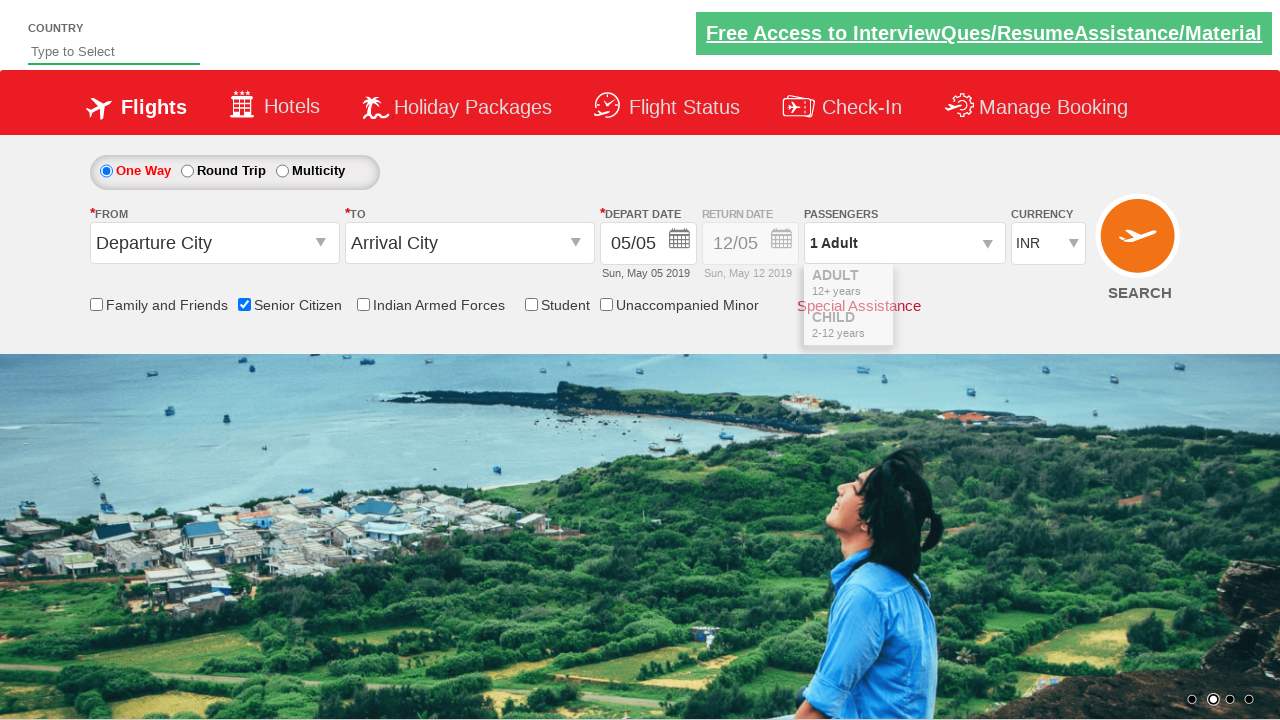

Waited for passenger dropdown to become visible
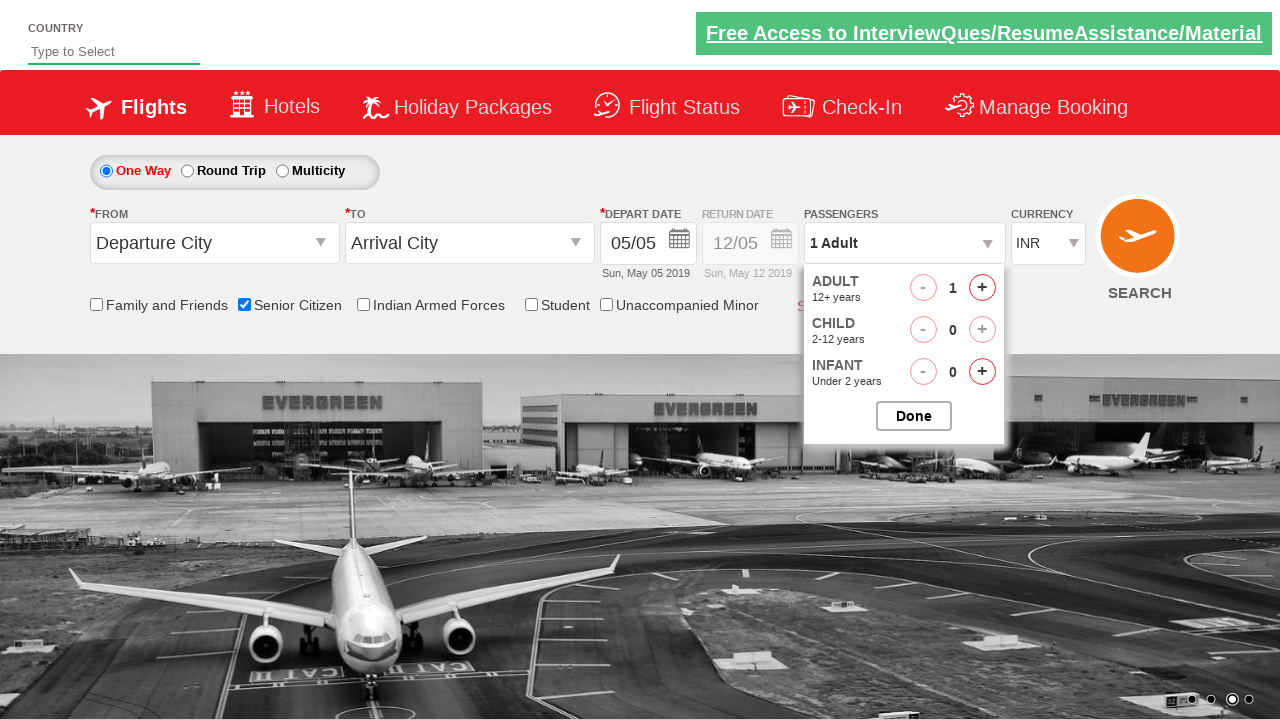

Clicked increment adult button (iteration 1/4) at (982, 288) on #hrefIncAdt
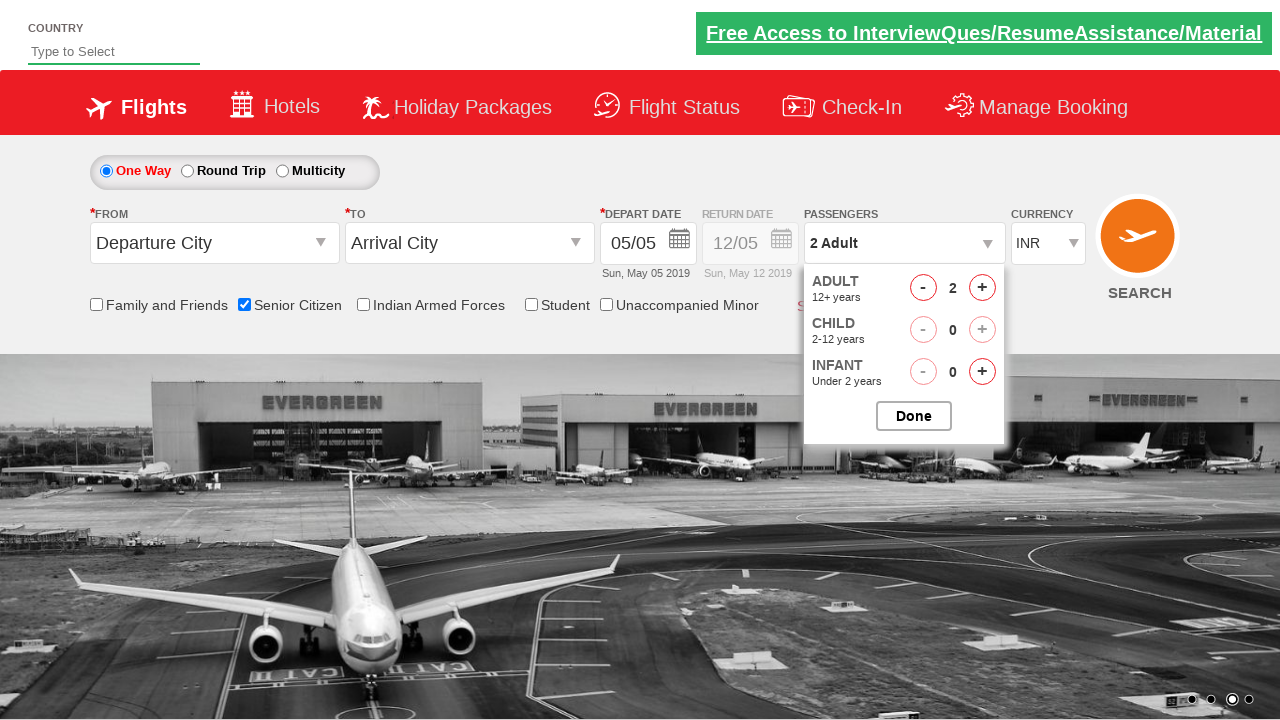

Clicked increment adult button (iteration 2/4) at (982, 288) on #hrefIncAdt
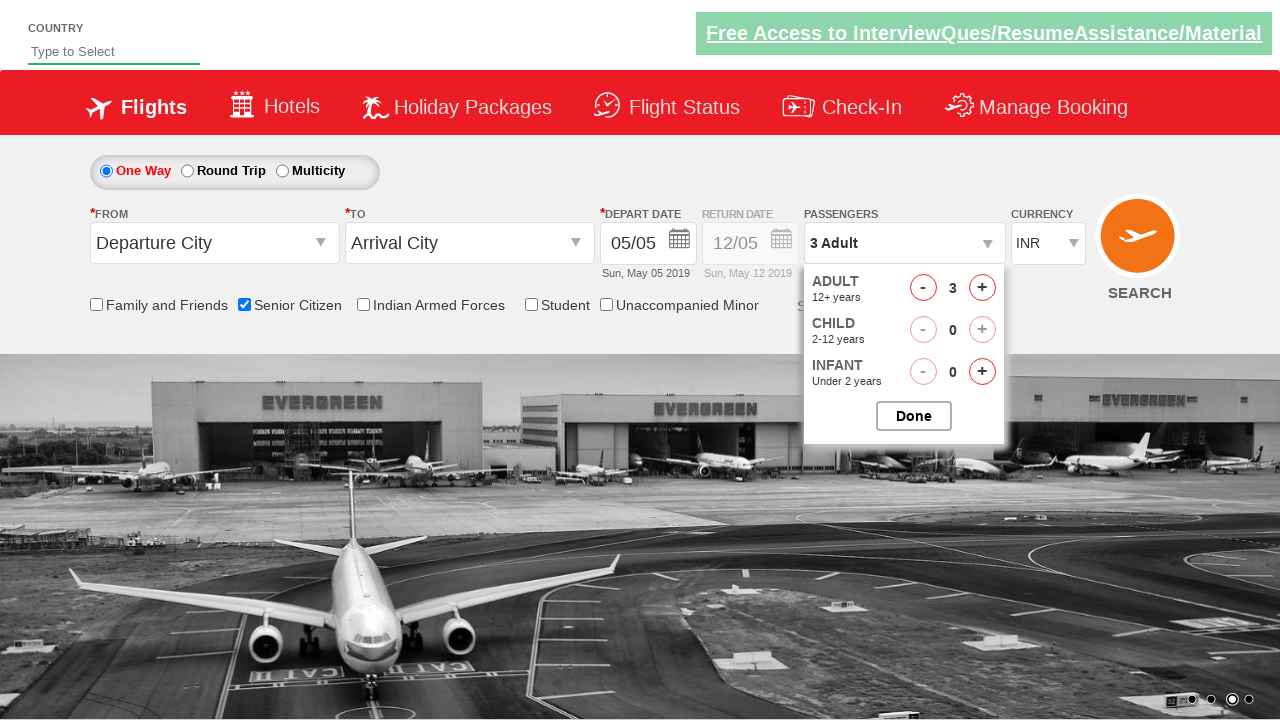

Clicked increment adult button (iteration 3/4) at (982, 288) on #hrefIncAdt
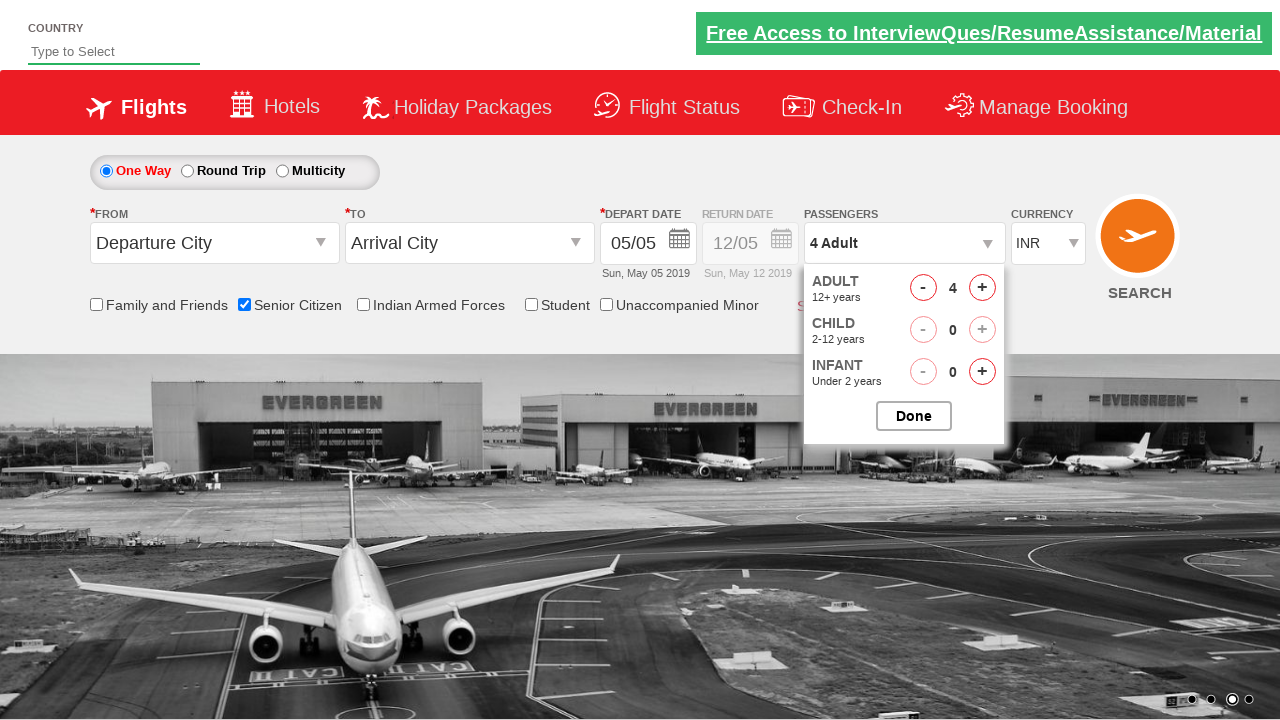

Clicked increment adult button (iteration 4/4) at (982, 288) on #hrefIncAdt
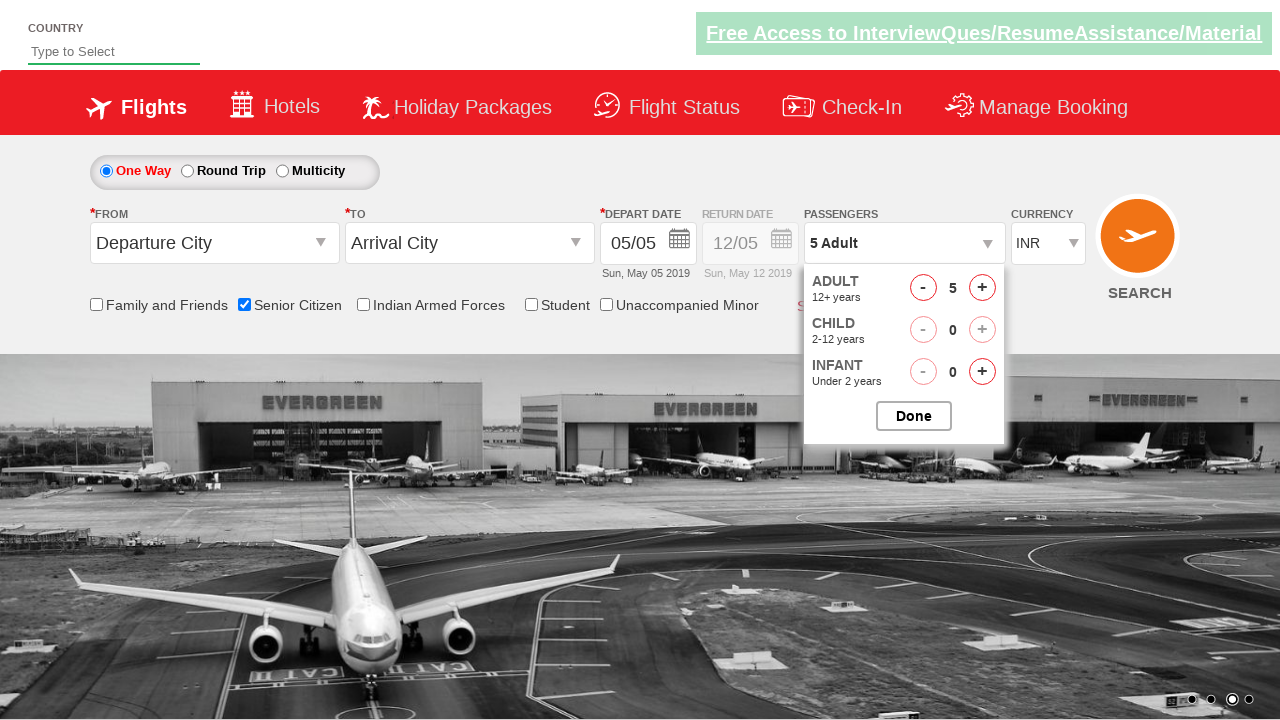

Closed passenger selection dropdown at (914, 416) on #btnclosepaxoption
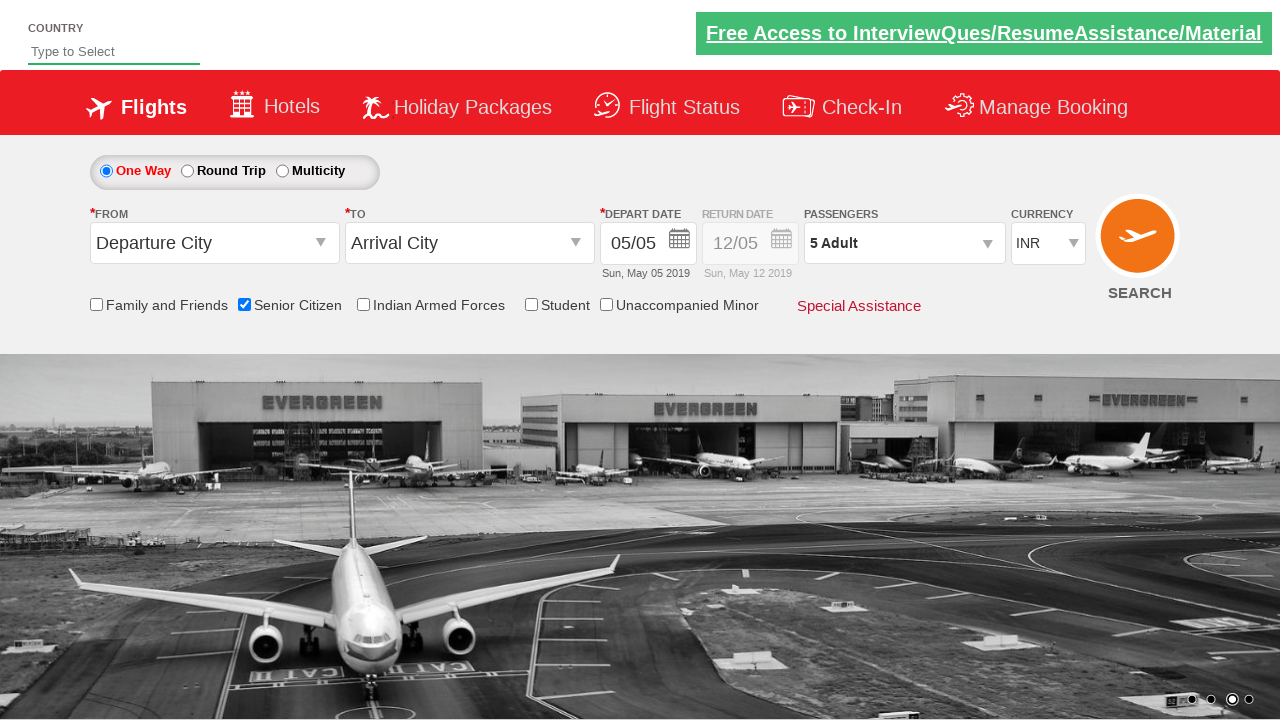

Verified passenger count displays '5 Adult'
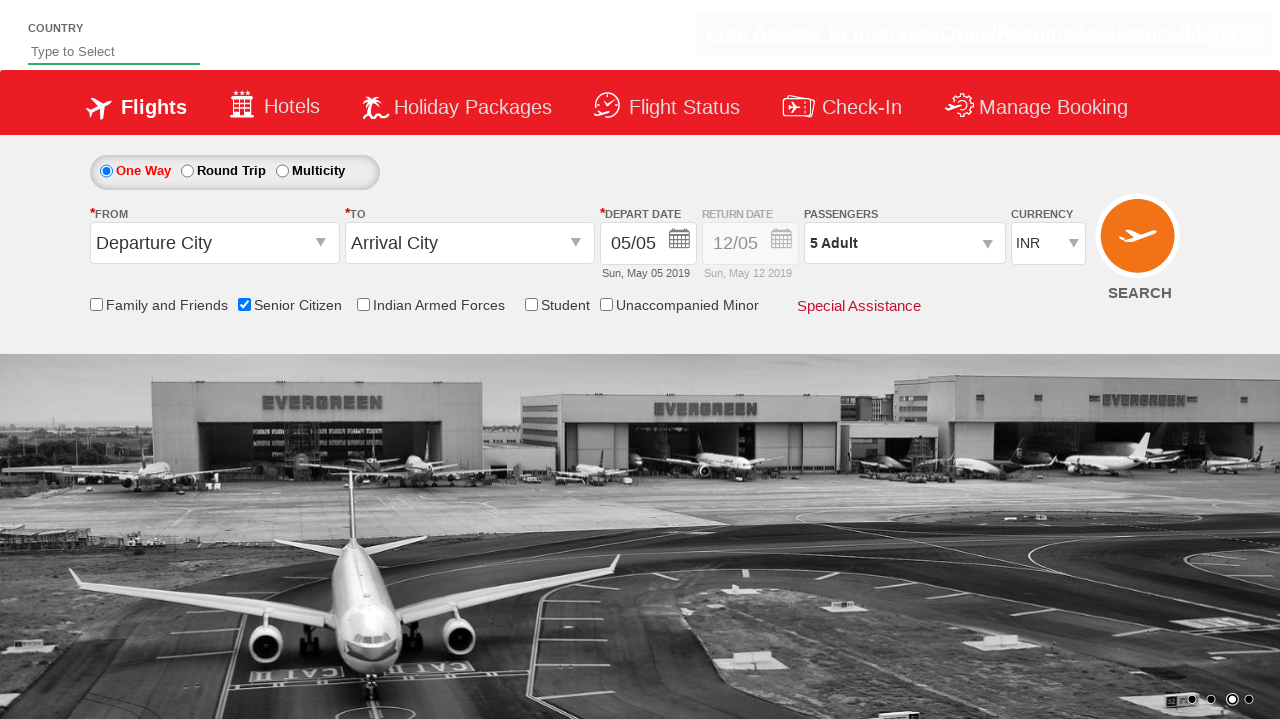

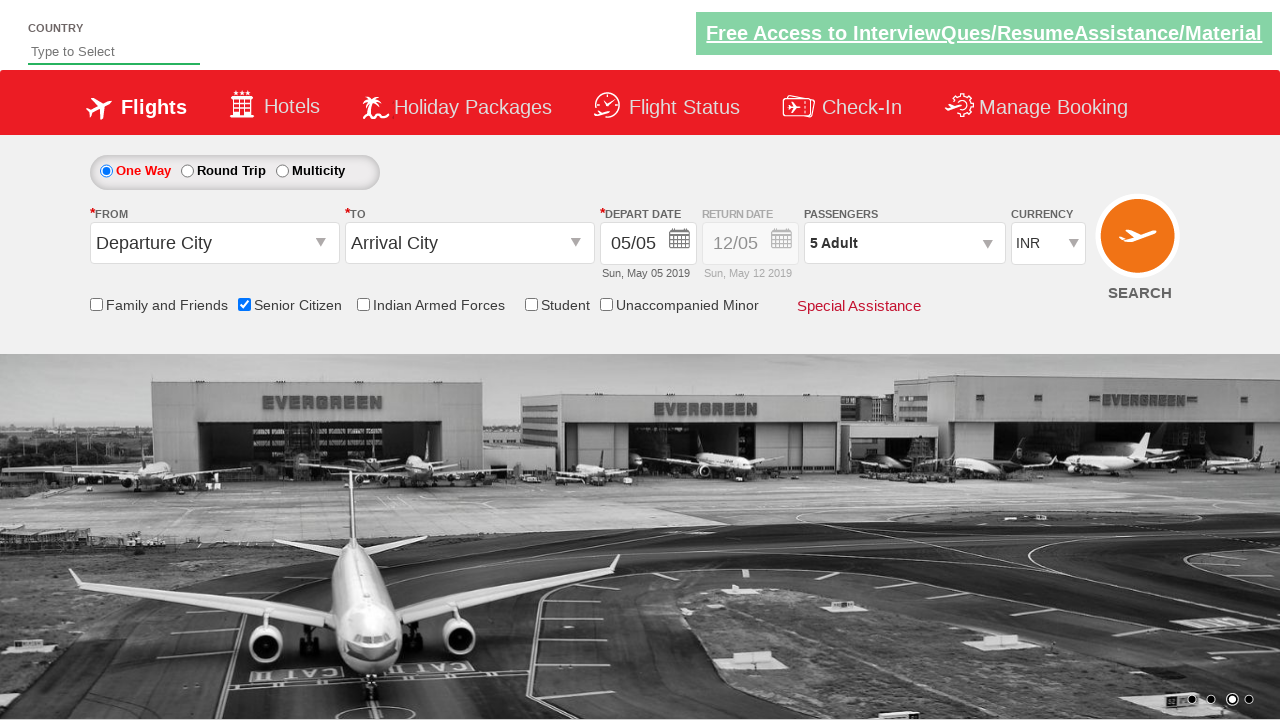